Tests file download functionality by clicking on a download link for a text file

Starting URL: https://the-internet.herokuapp.com/download

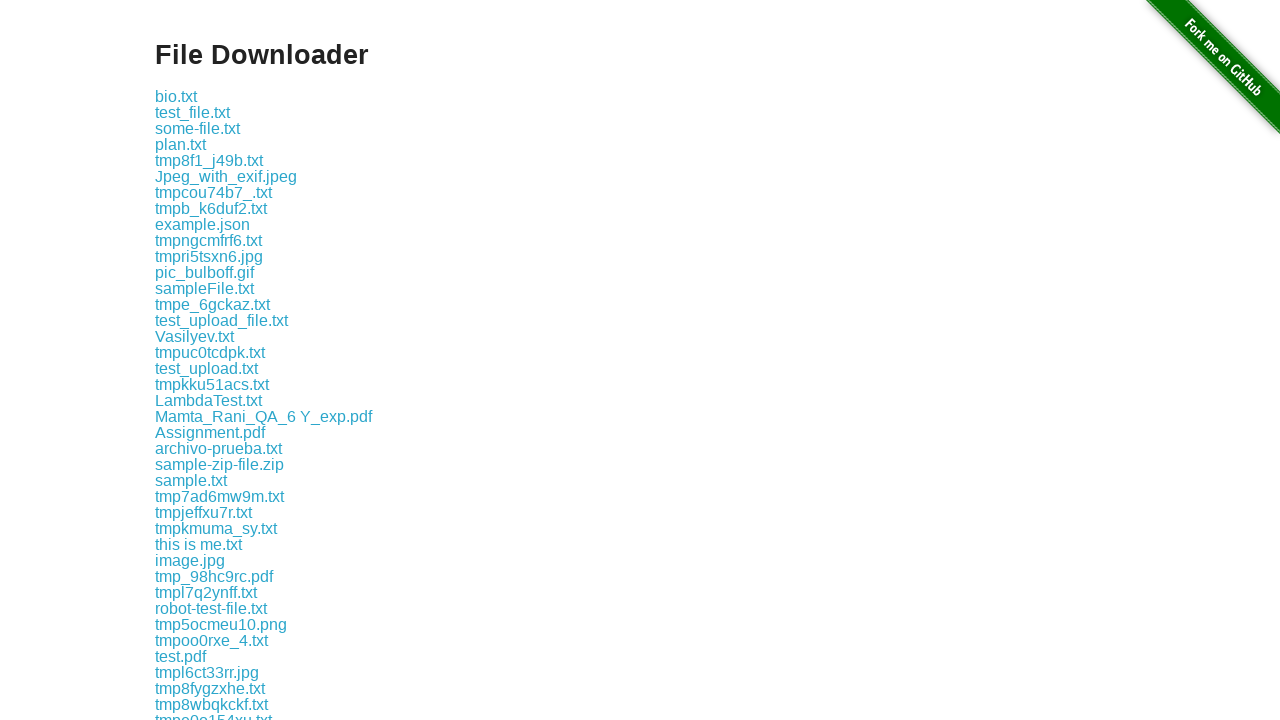

Clicked on some-file.txt download link at (198, 128) on a[href='download/some-file.txt']
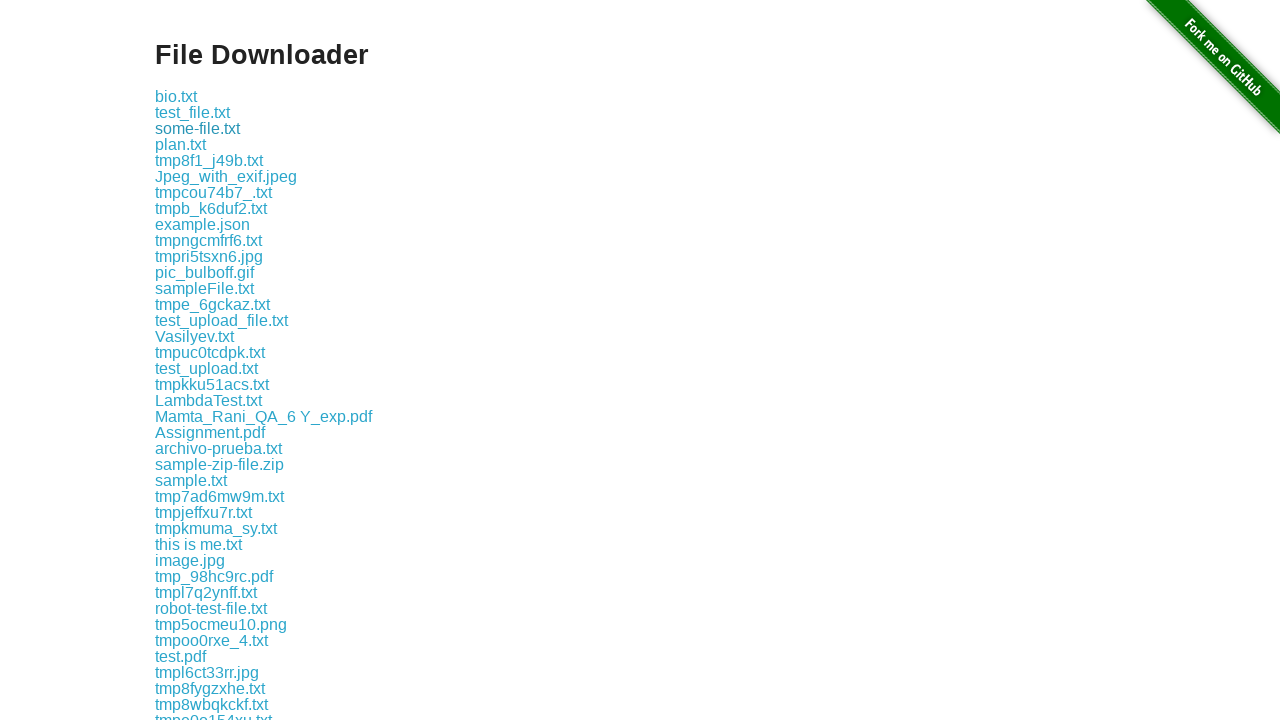

Initiated file download and captured download object at (198, 128) on a[href='download/some-file.txt']
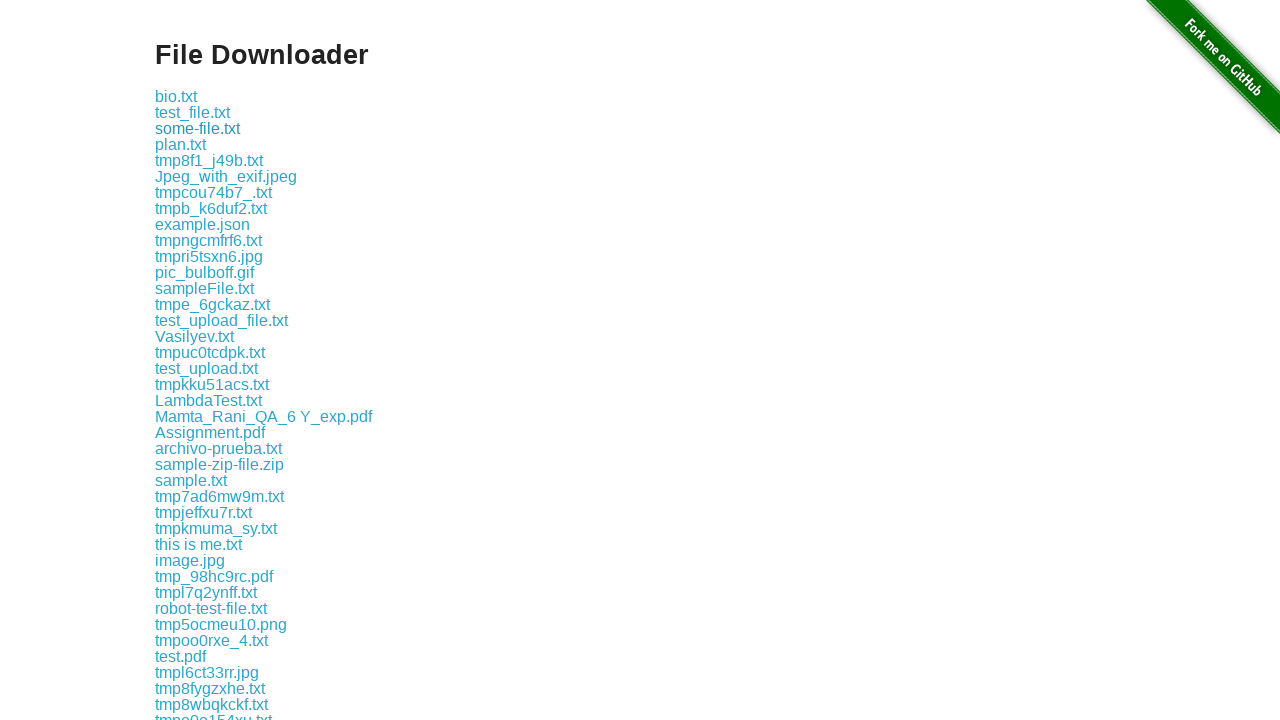

Retrieved download object from download info
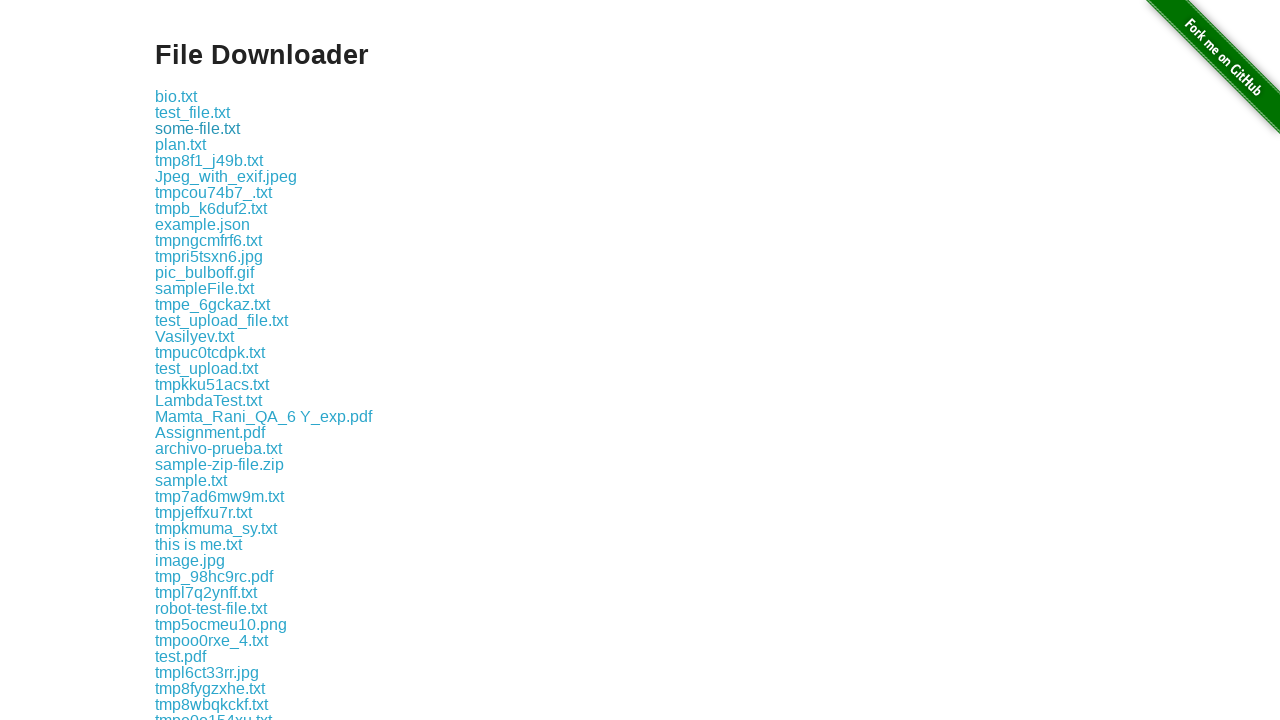

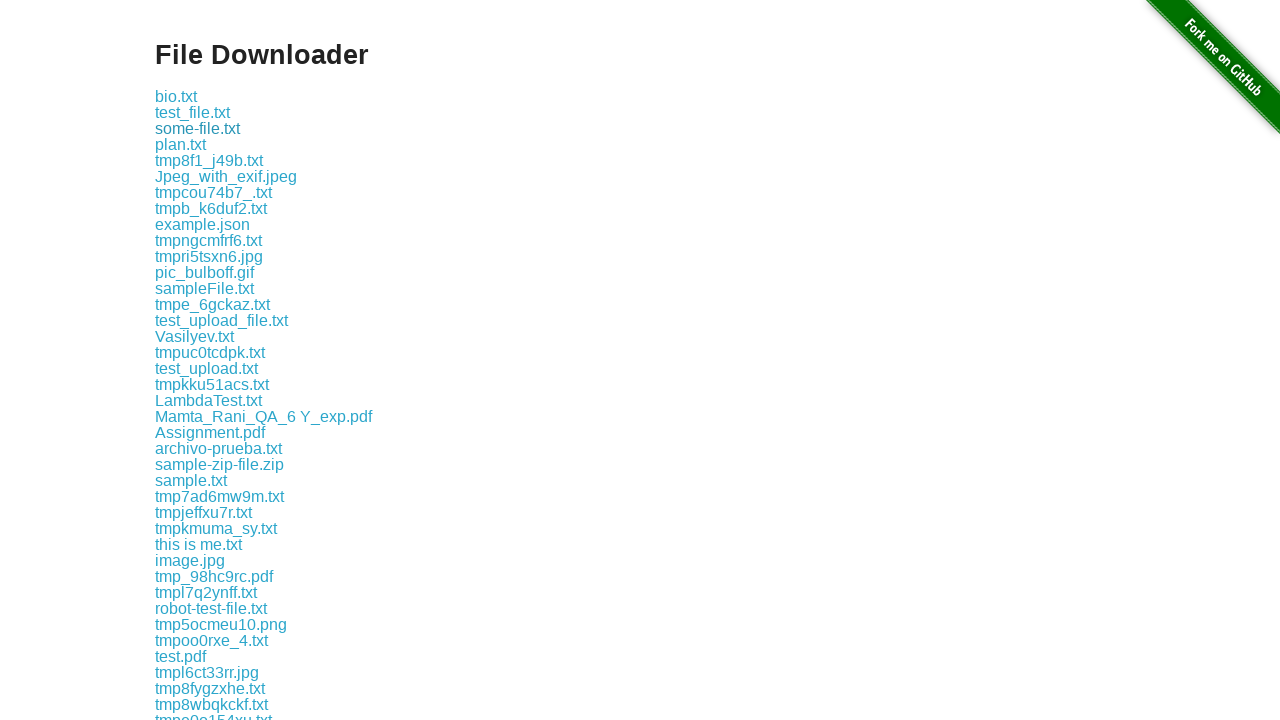